Navigates to a quote form page and fills in the username field with "John"

Starting URL: https://skryabin.com/market/quote.html

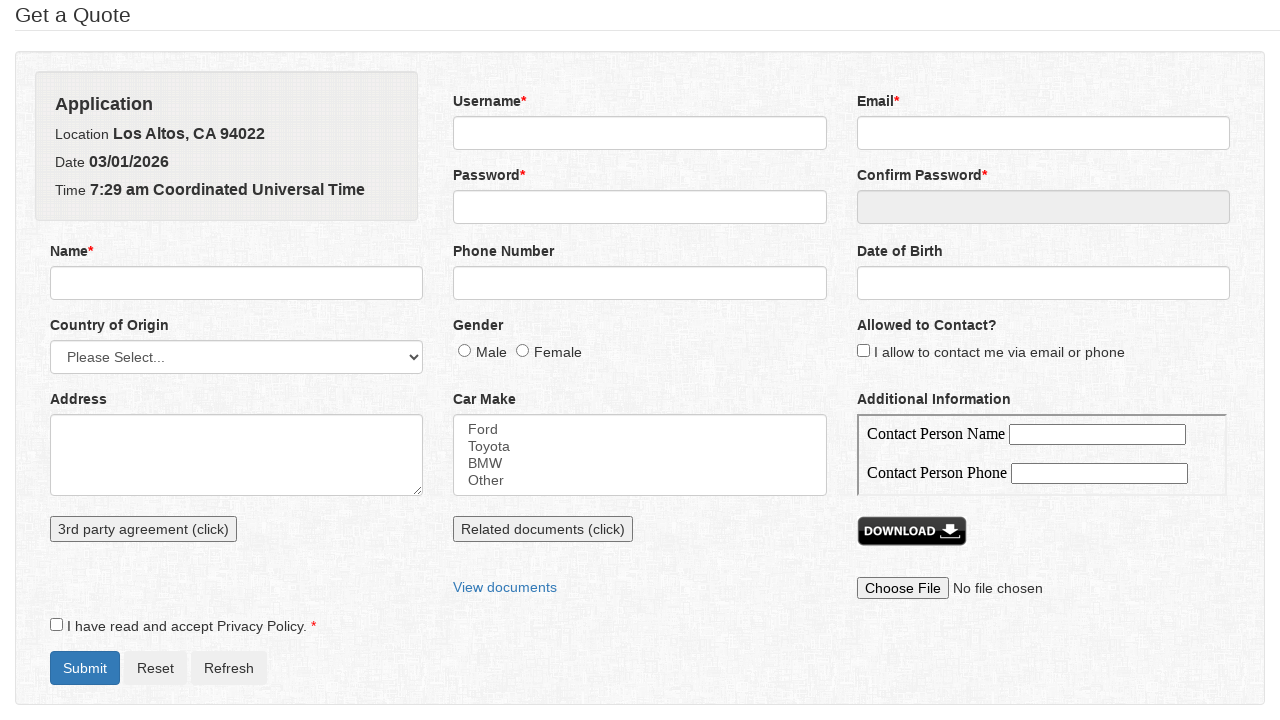

Navigated to quote form page
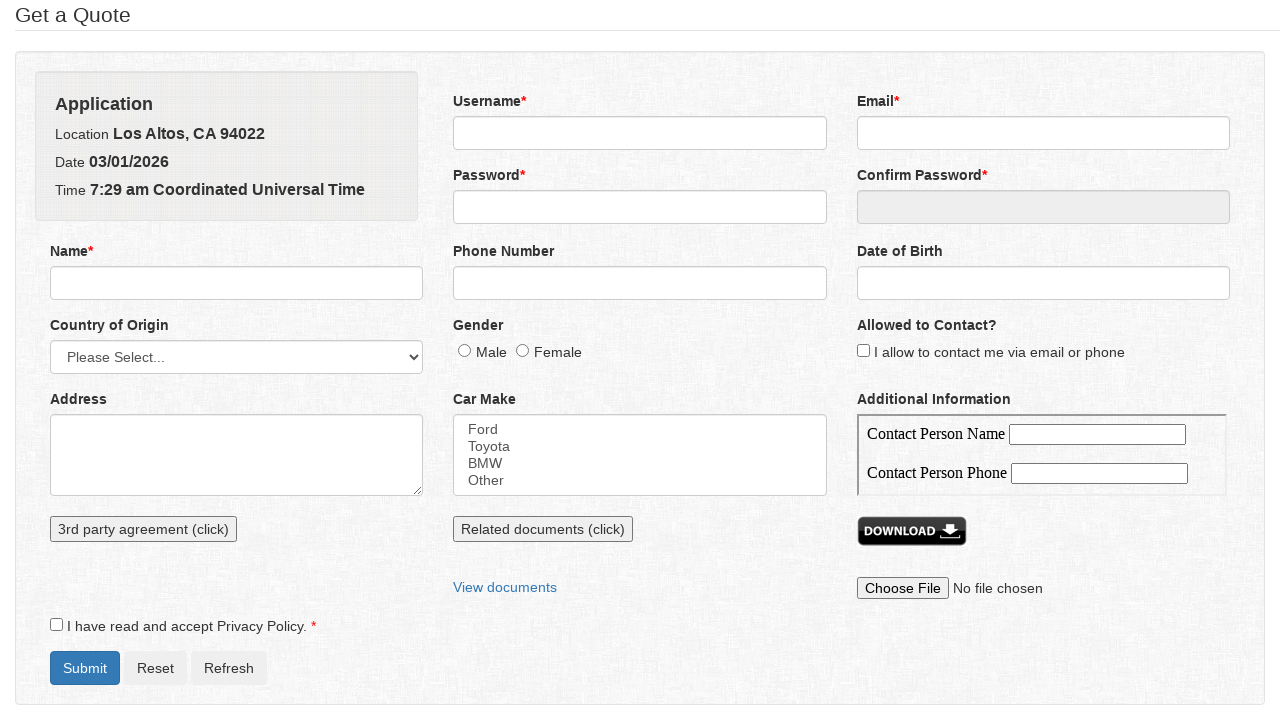

Filled username field with 'John' on input[name='username']
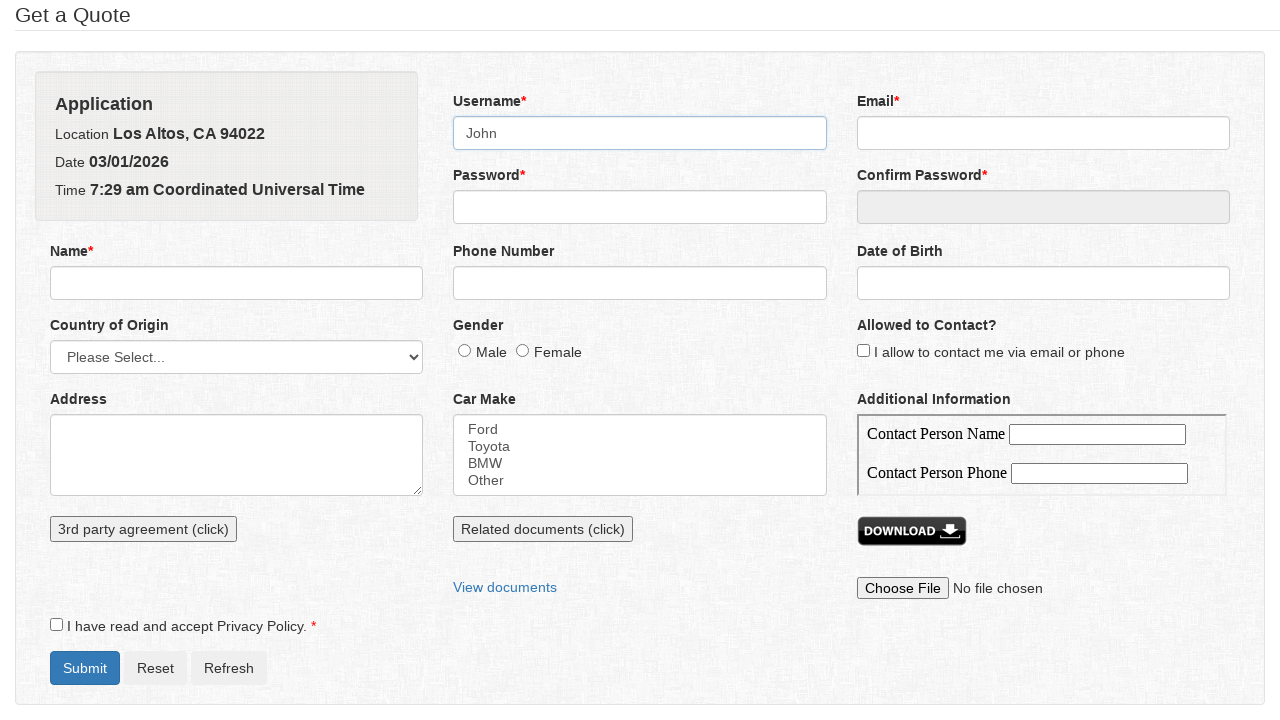

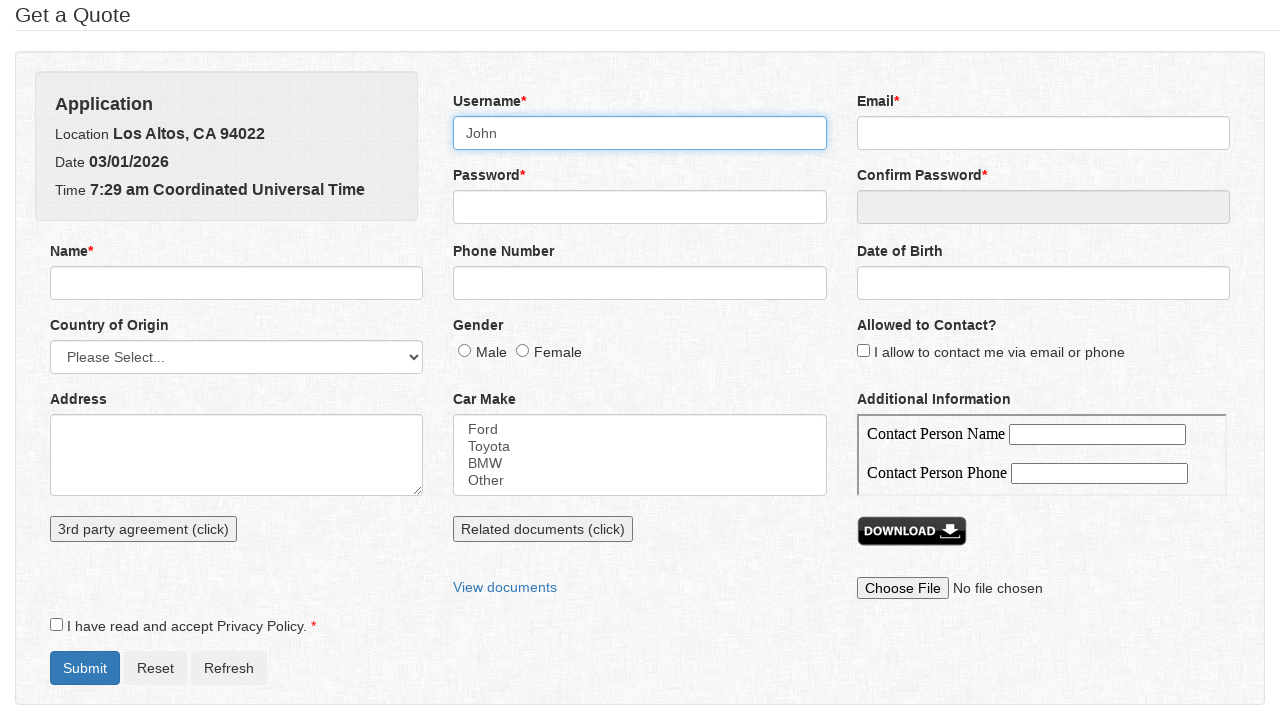